Tests that a todo item is removed when edited to an empty string

Starting URL: https://demo.playwright.dev/todomvc

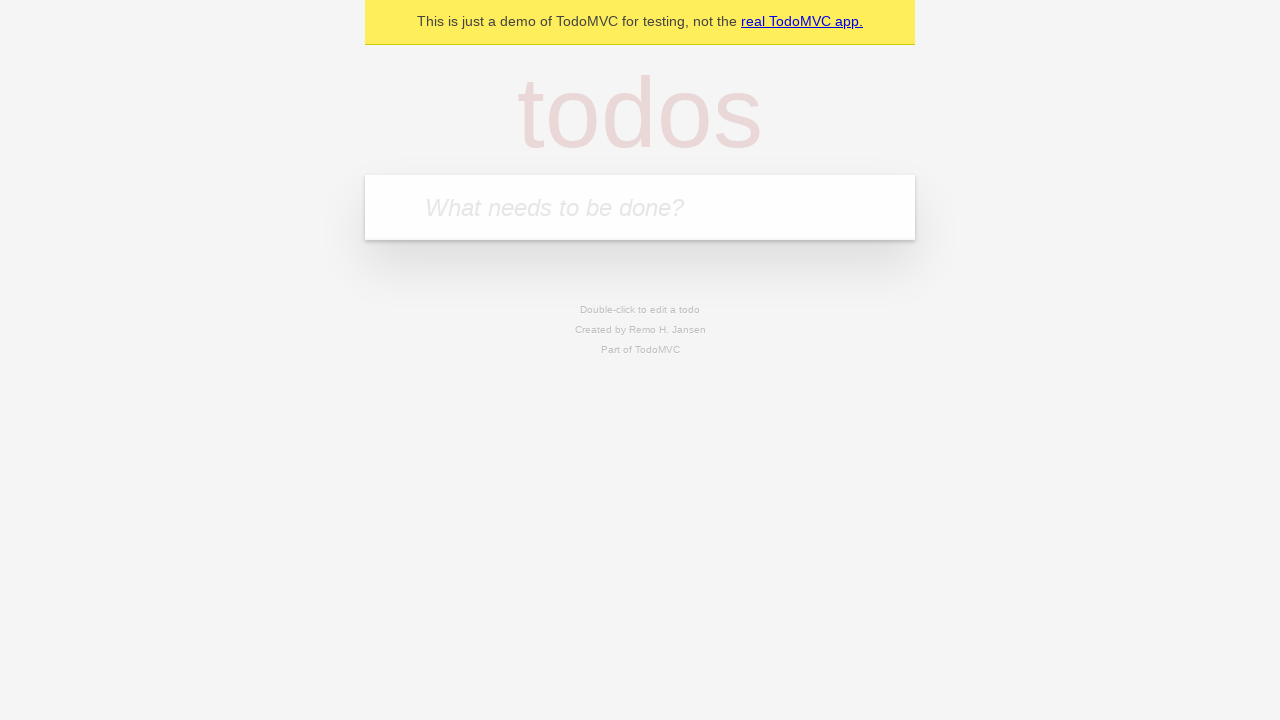

Filled todo input with 'buy some cheese' on internal:attr=[placeholder="What needs to be done?"i]
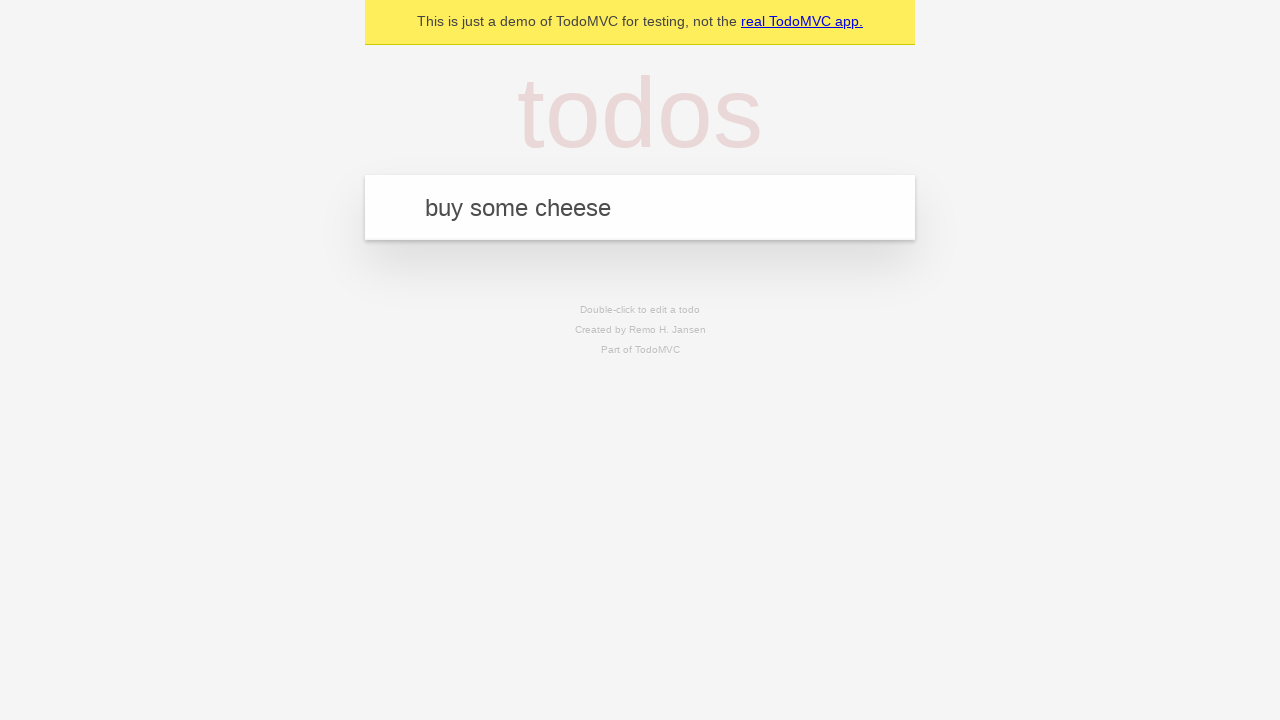

Pressed Enter to create first todo on internal:attr=[placeholder="What needs to be done?"i]
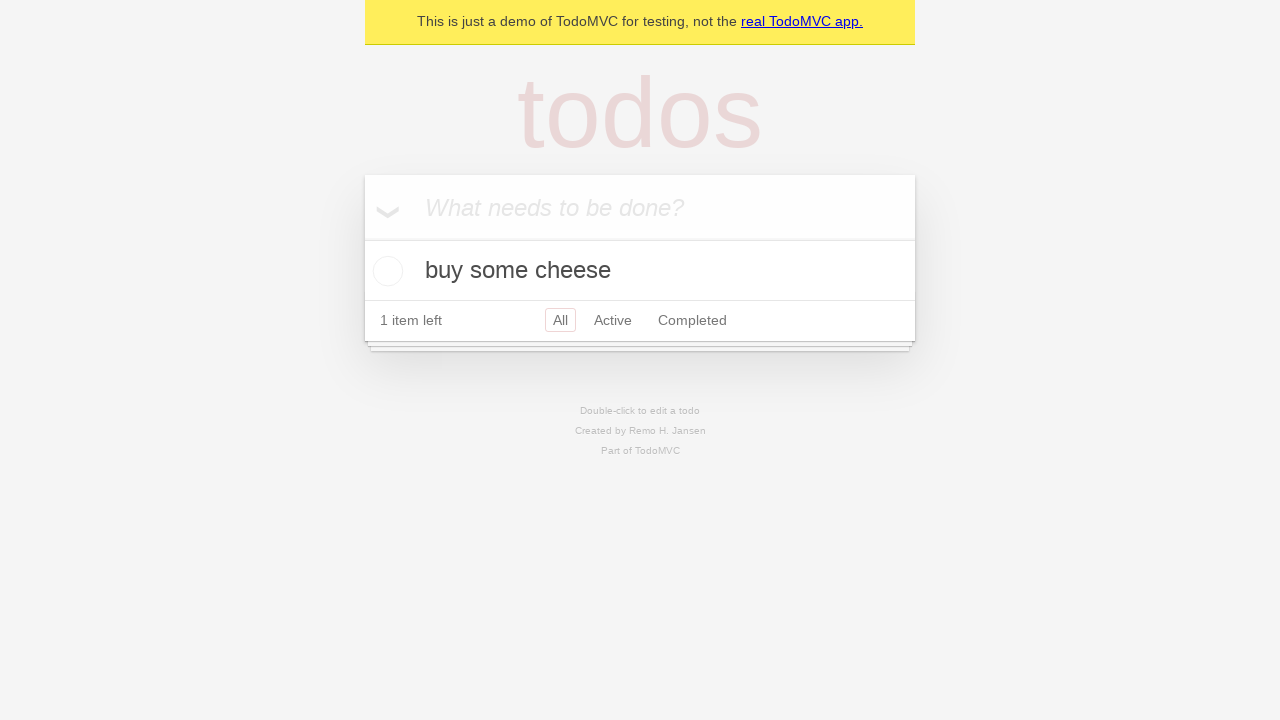

Filled todo input with 'feed the cat' on internal:attr=[placeholder="What needs to be done?"i]
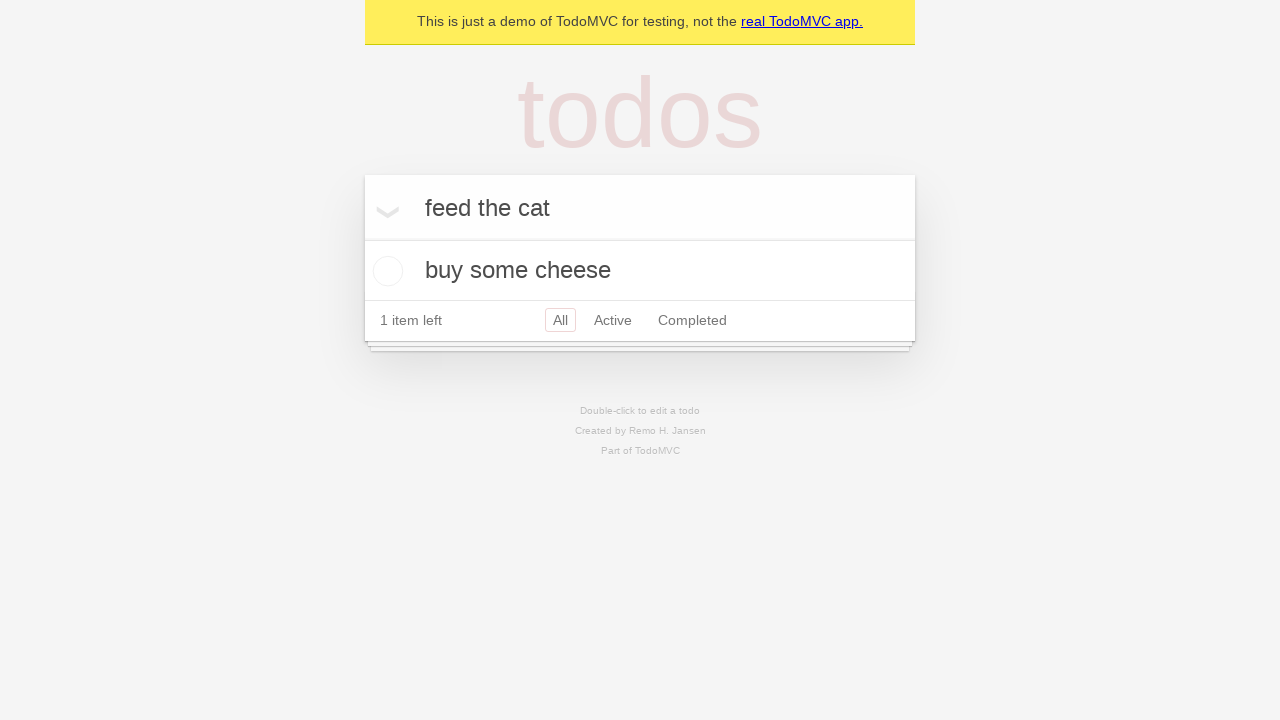

Pressed Enter to create second todo on internal:attr=[placeholder="What needs to be done?"i]
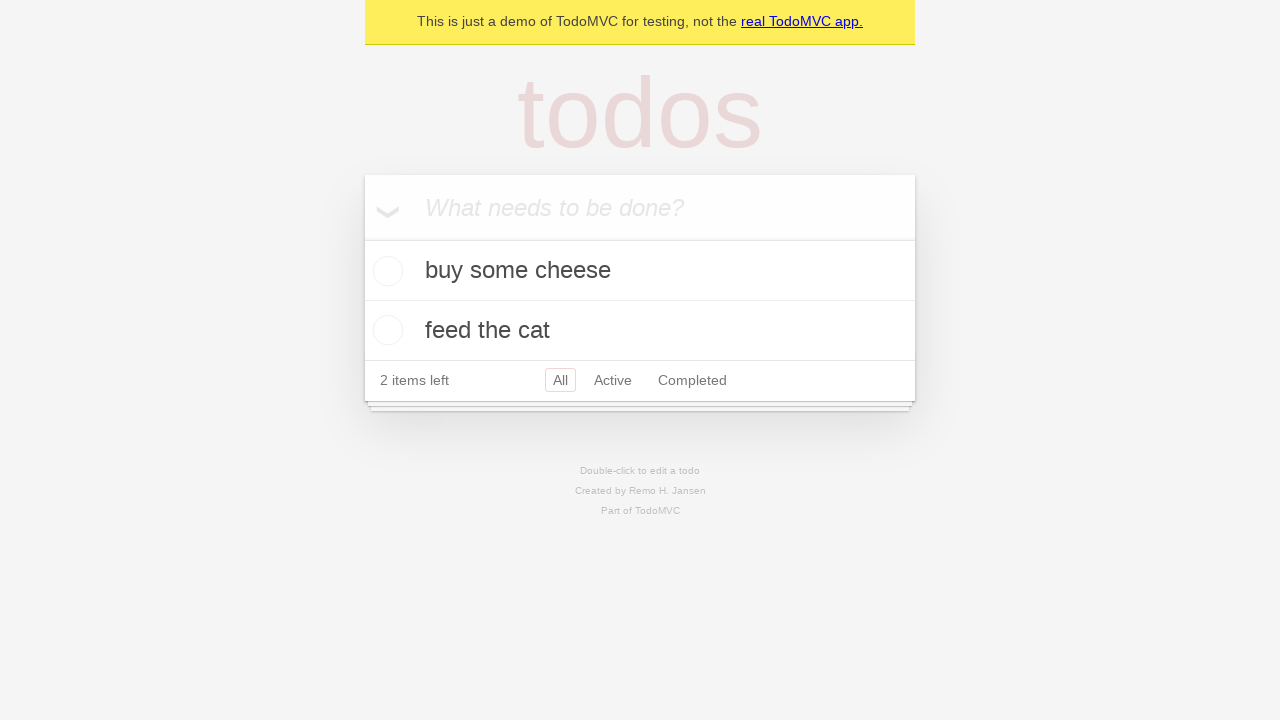

Filled todo input with 'book a doctors appointment' on internal:attr=[placeholder="What needs to be done?"i]
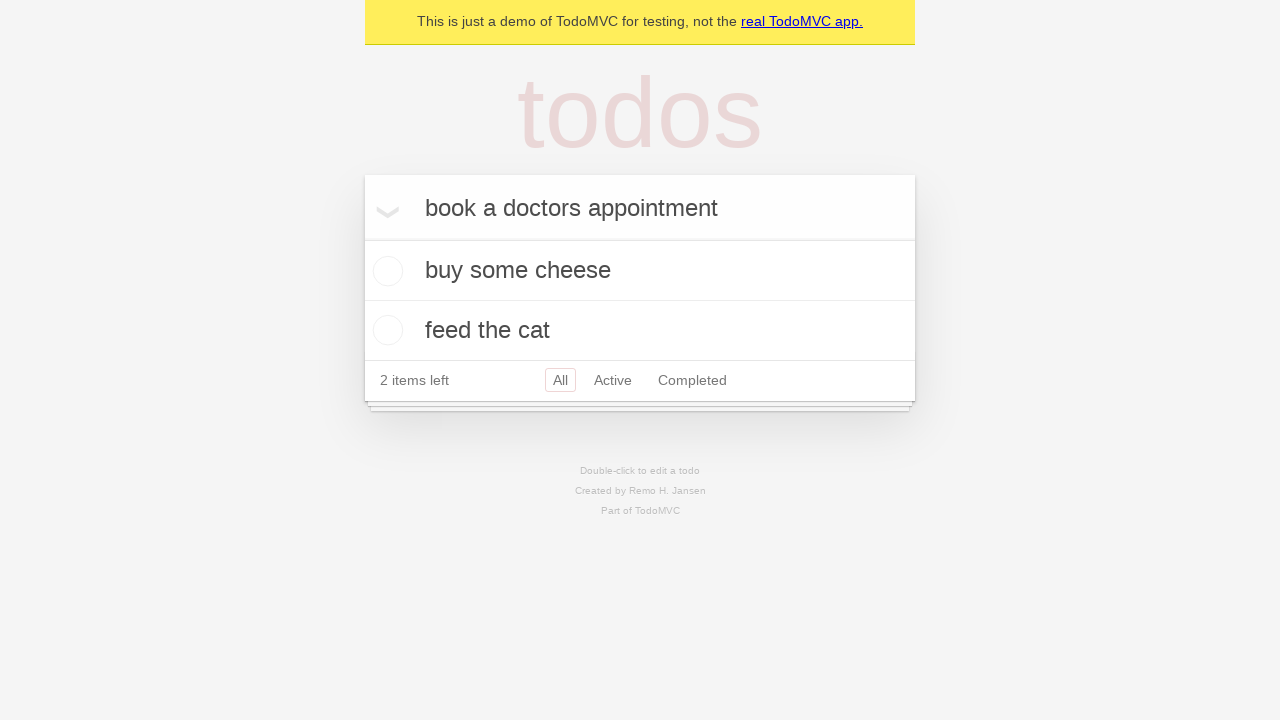

Pressed Enter to create third todo on internal:attr=[placeholder="What needs to be done?"i]
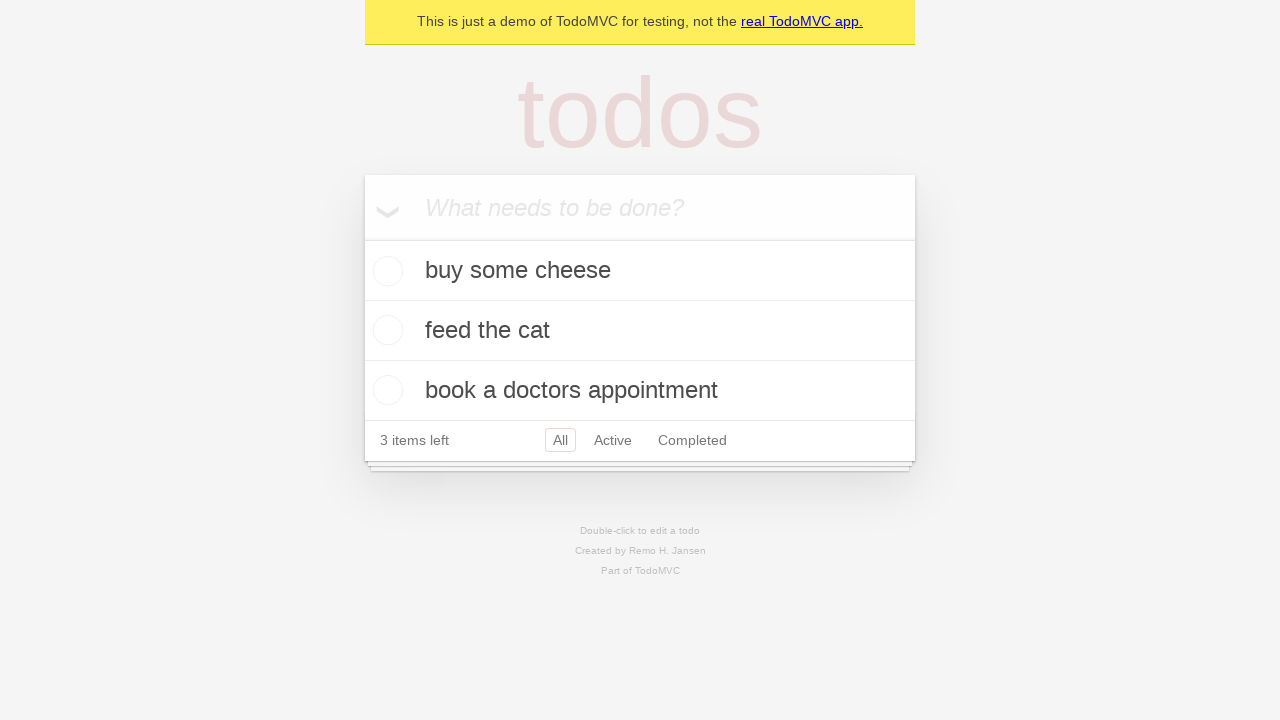

Double-clicked second todo item to enter edit mode at (640, 331) on internal:testid=[data-testid="todo-item"s] >> nth=1
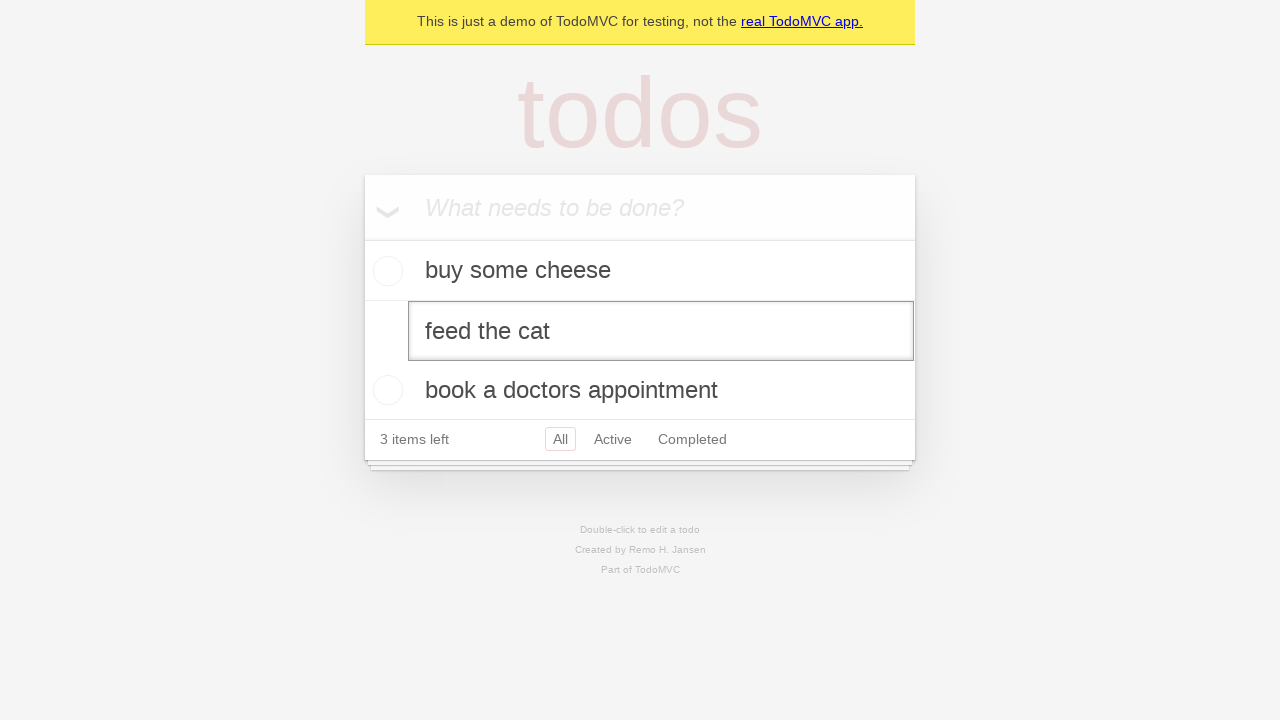

Cleared text in edit field (set to empty string) on internal:testid=[data-testid="todo-item"s] >> nth=1 >> internal:role=textbox[nam
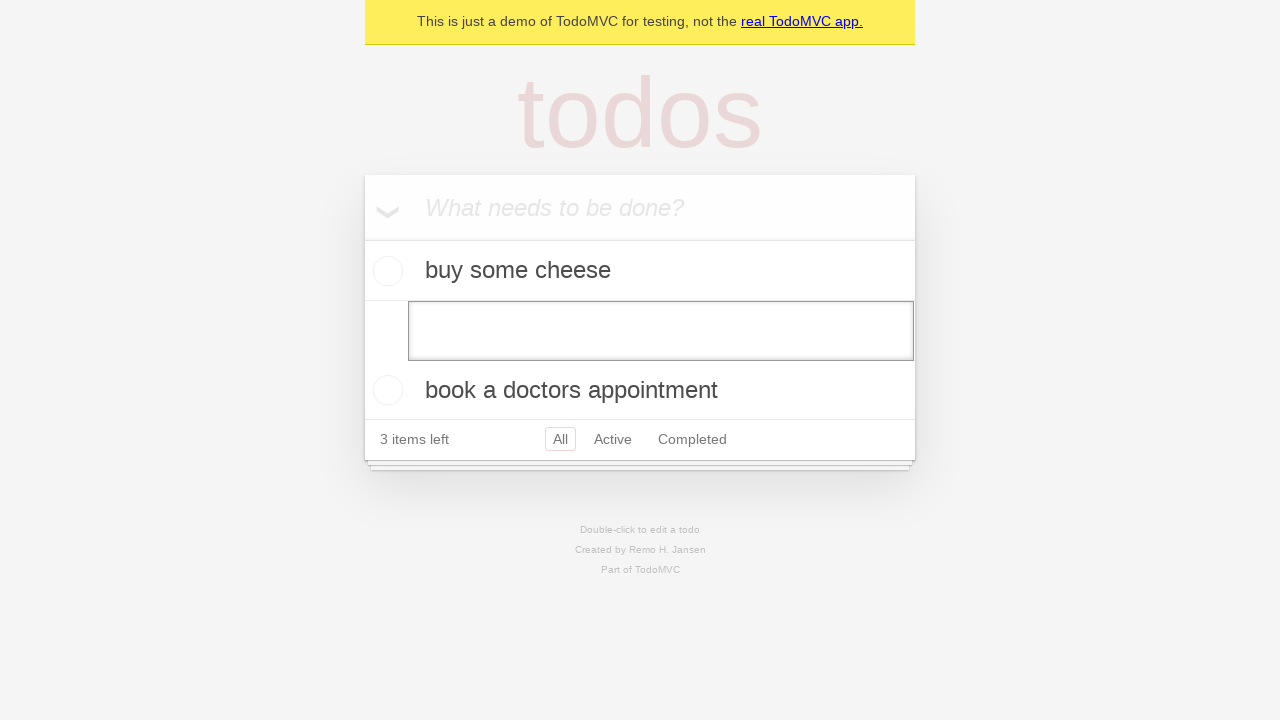

Pressed Enter to save empty text (should delete todo item) on internal:testid=[data-testid="todo-item"s] >> nth=1 >> internal:role=textbox[nam
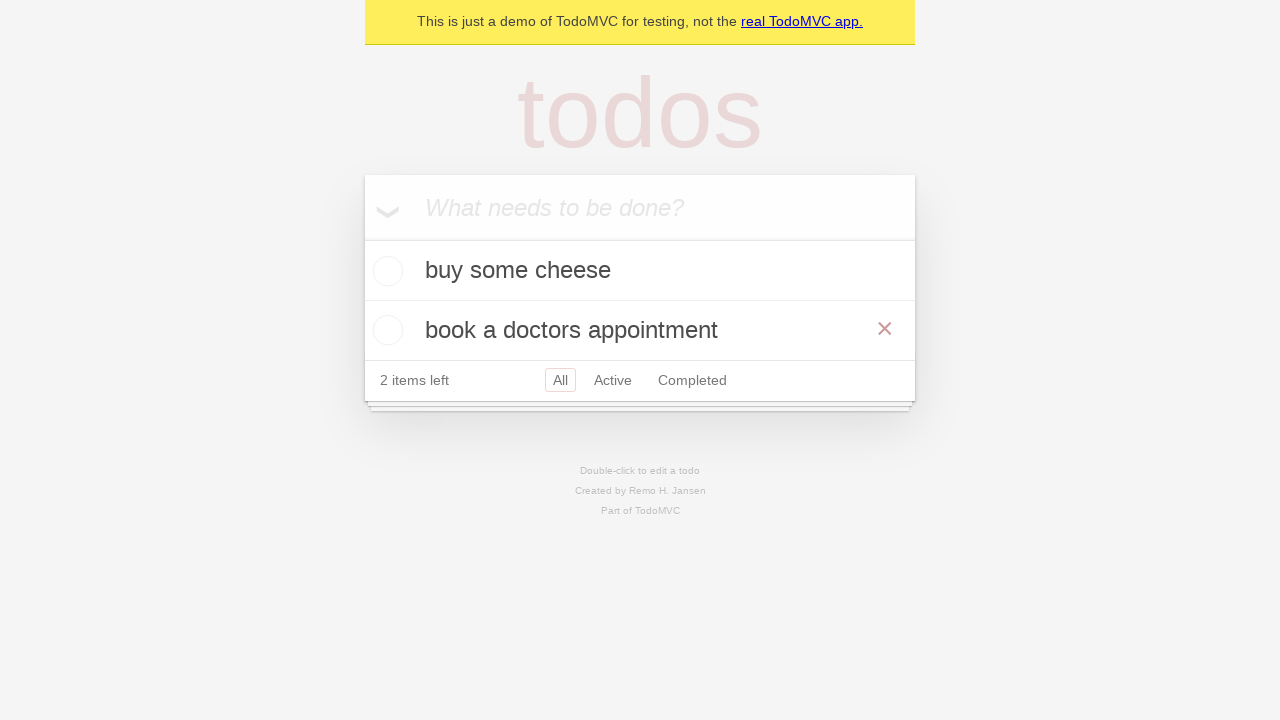

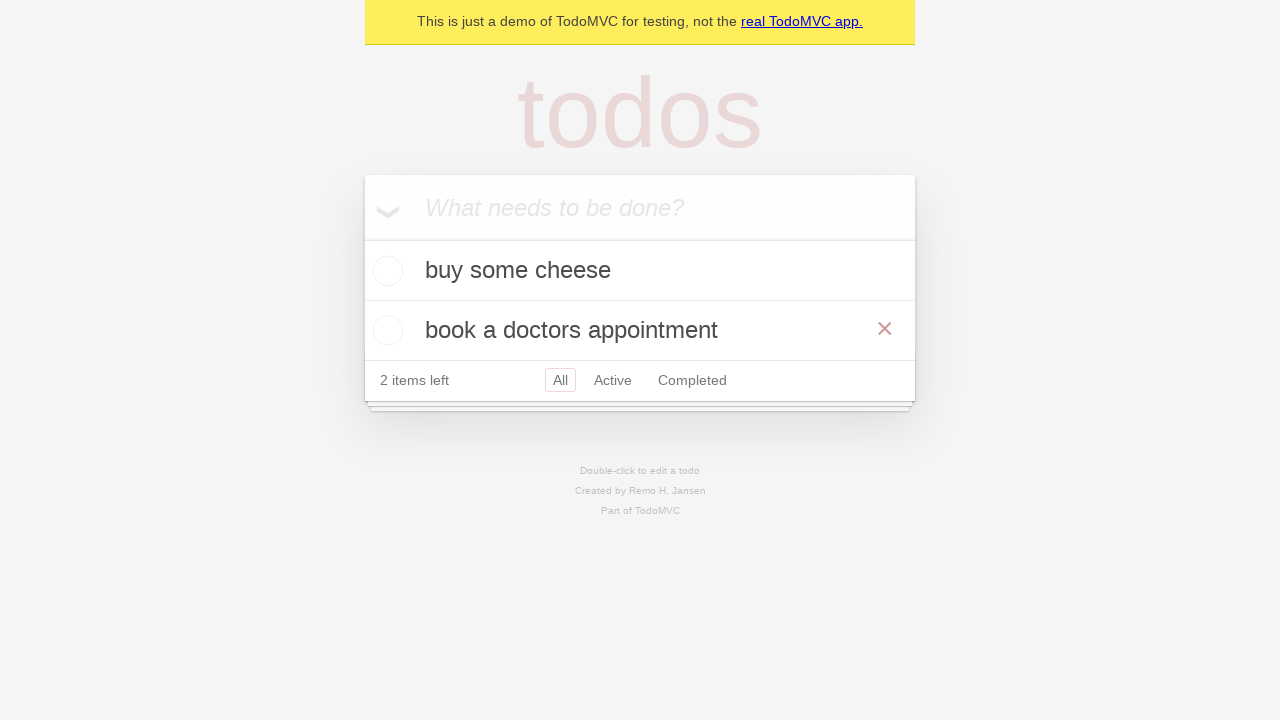